Tests jQuery UI datepicker functionality by opening the date picker, navigating to a specific month (November), and selecting a specific date (24th).

Starting URL: https://jqueryui.com/datepicker/

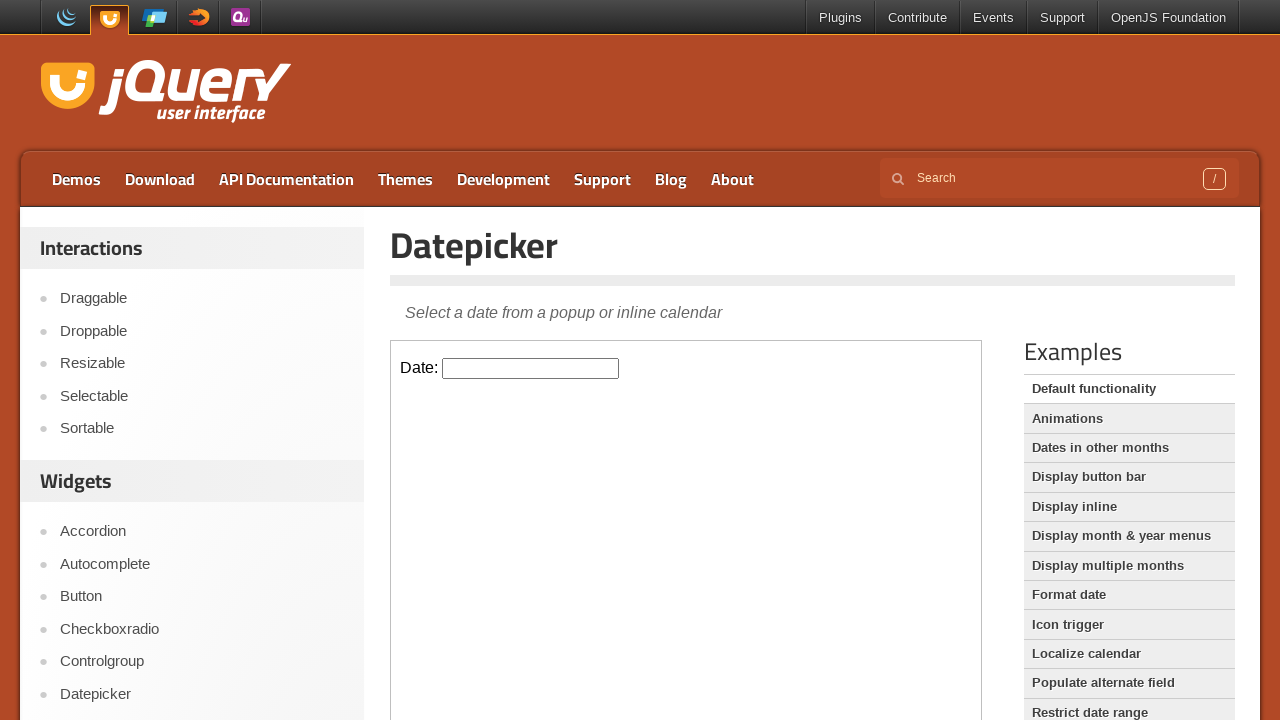

Located iframe containing datepicker
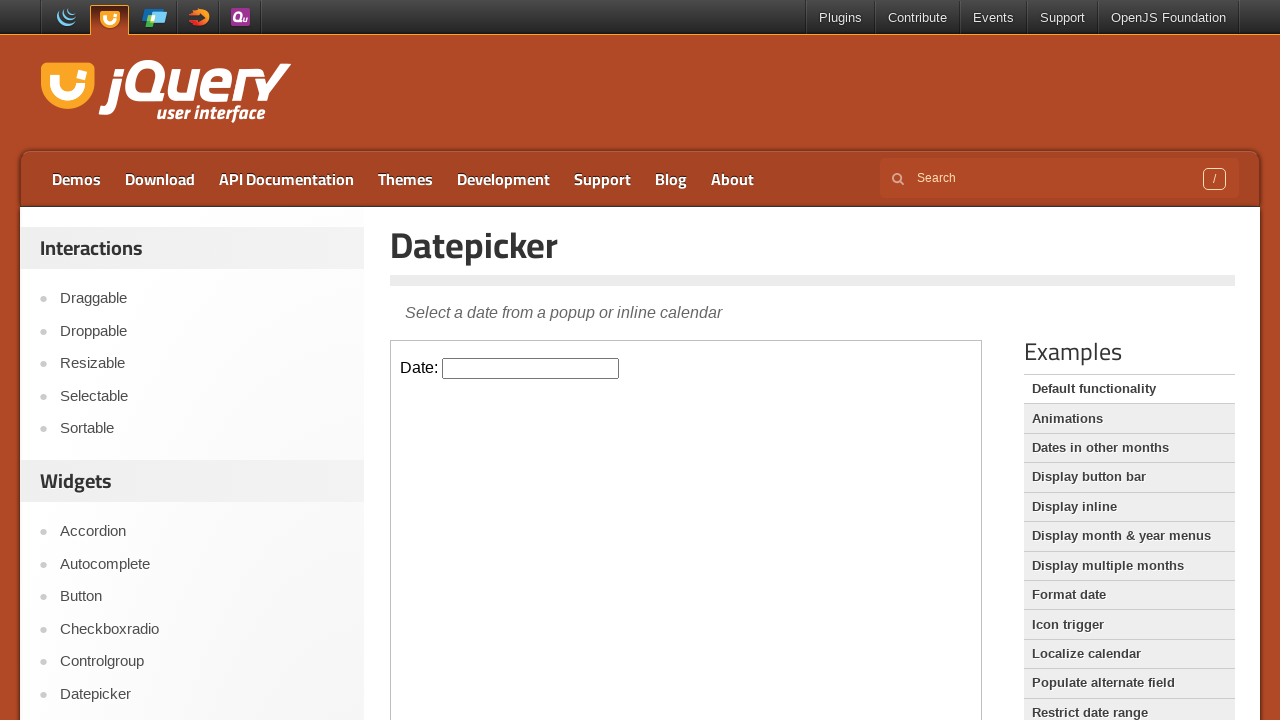

Clicked datepicker input to open calendar at (531, 368) on iframe.demo-frame >> internal:control=enter-frame >> #datepicker
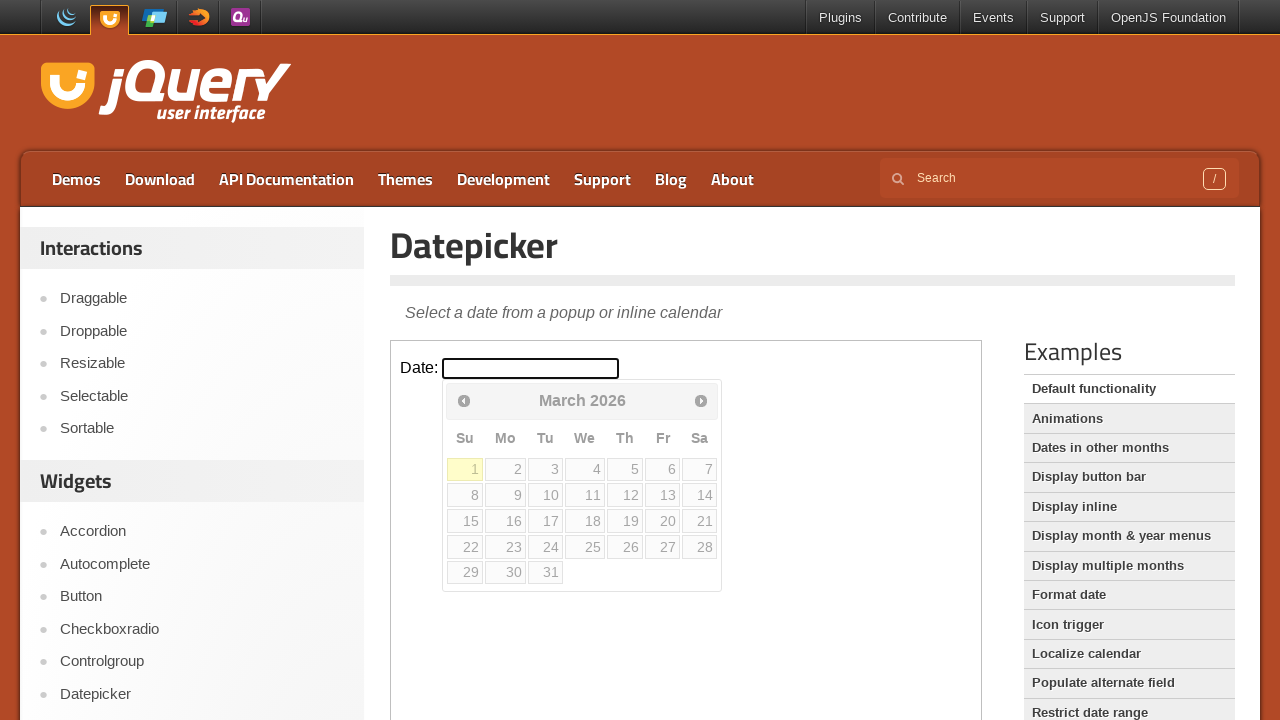

Retrieved current month: March
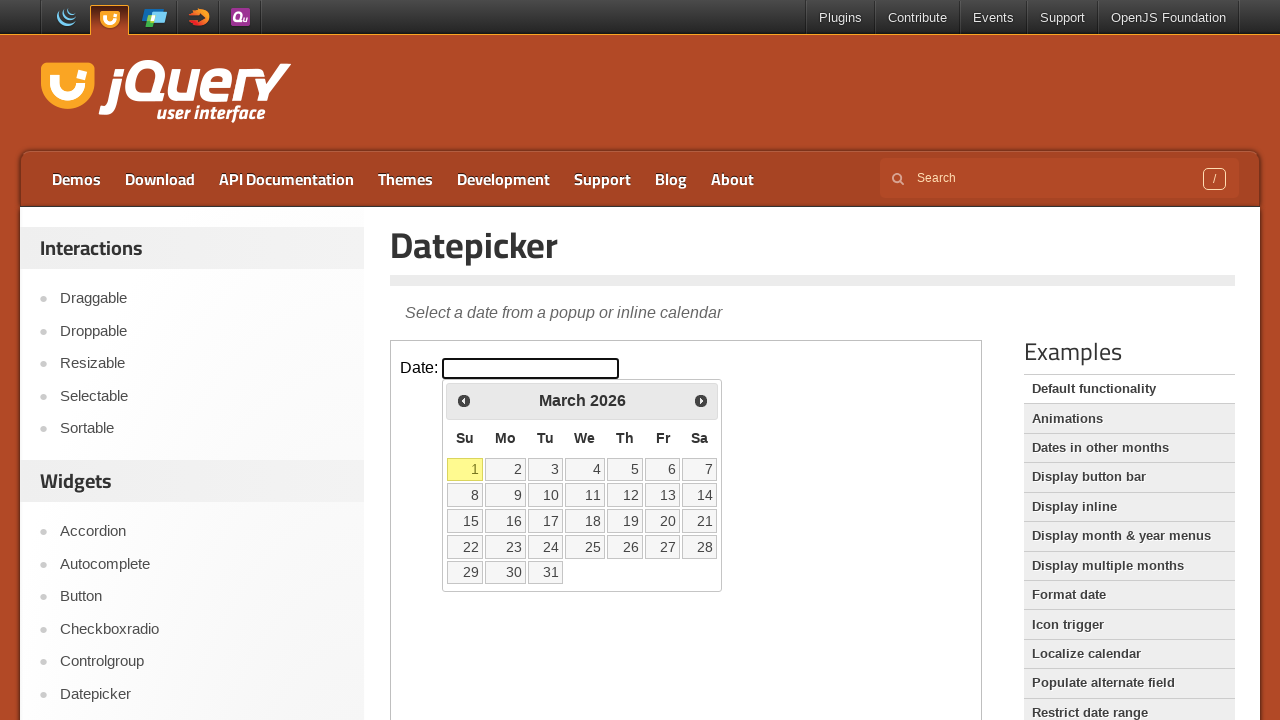

Clicked on date 18 in the calendar at (585, 521) on iframe.demo-frame >> internal:control=enter-frame >> a:text-is('18')
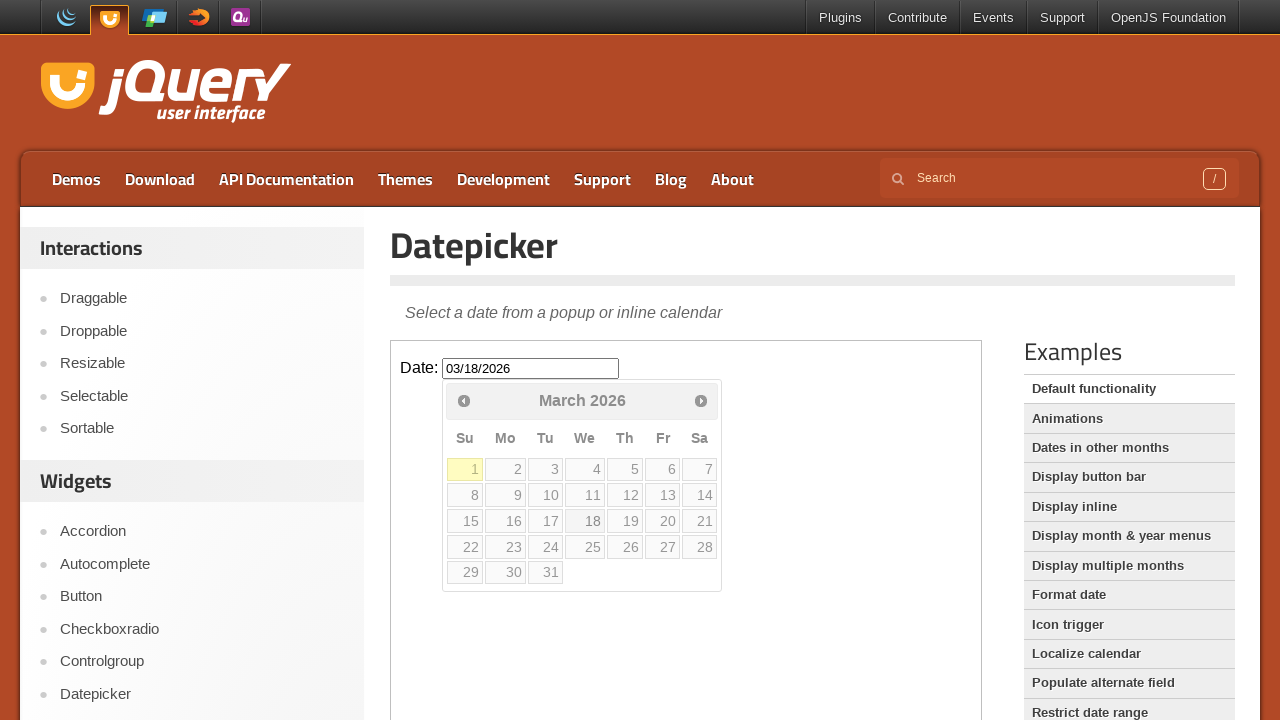

Waited for date selection to complete
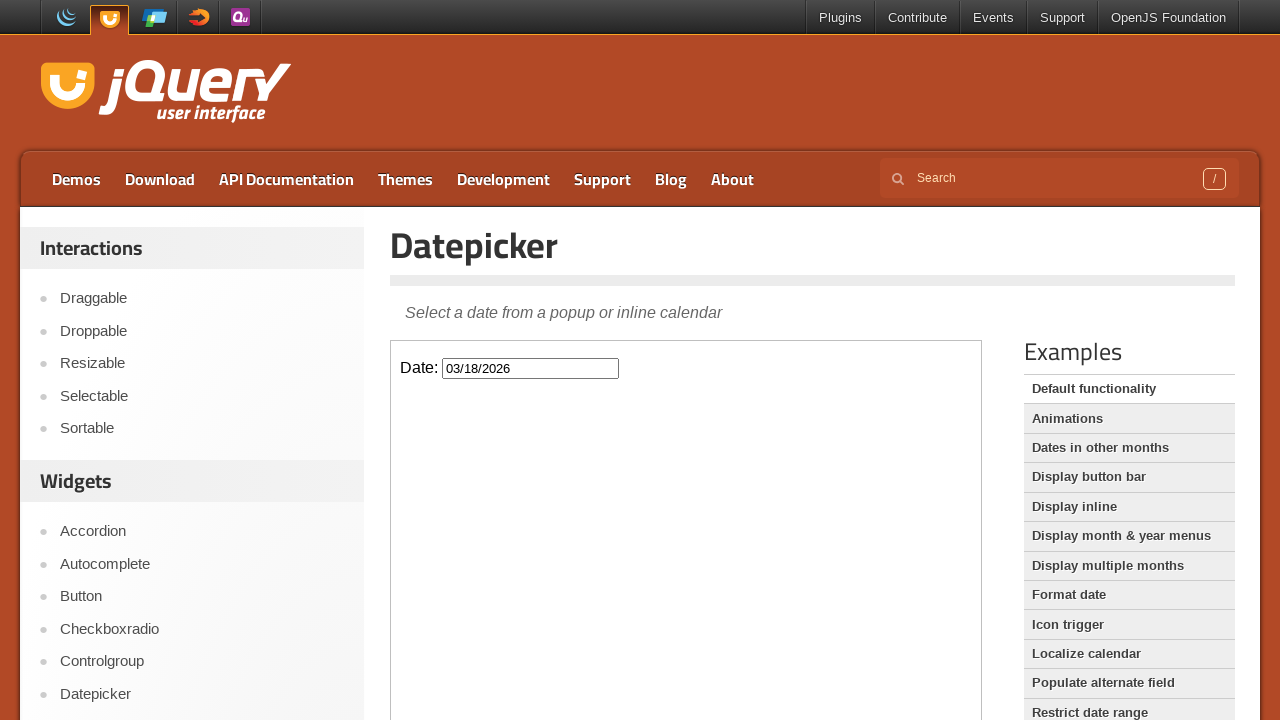

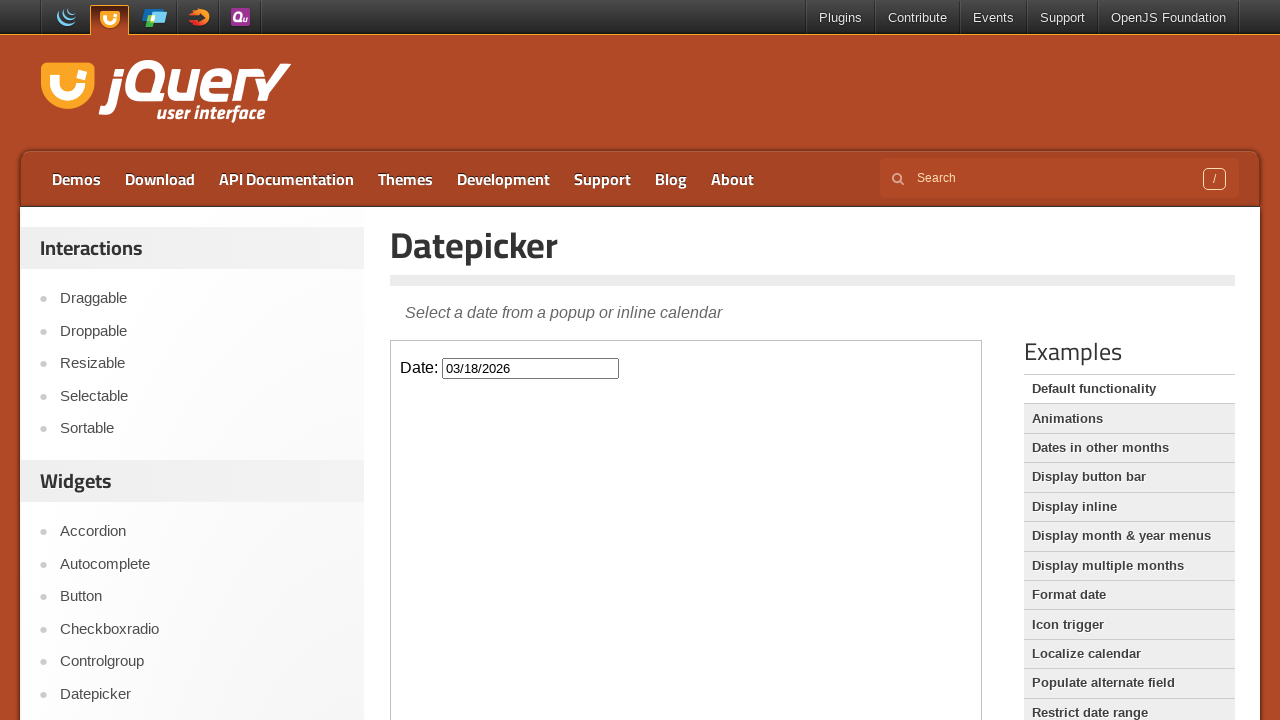